Tests that the "Нам доверяют" (They trust us) text content is correctly displayed on the cleverbots.ru homepage

Starting URL: https://cleverbots.ru/

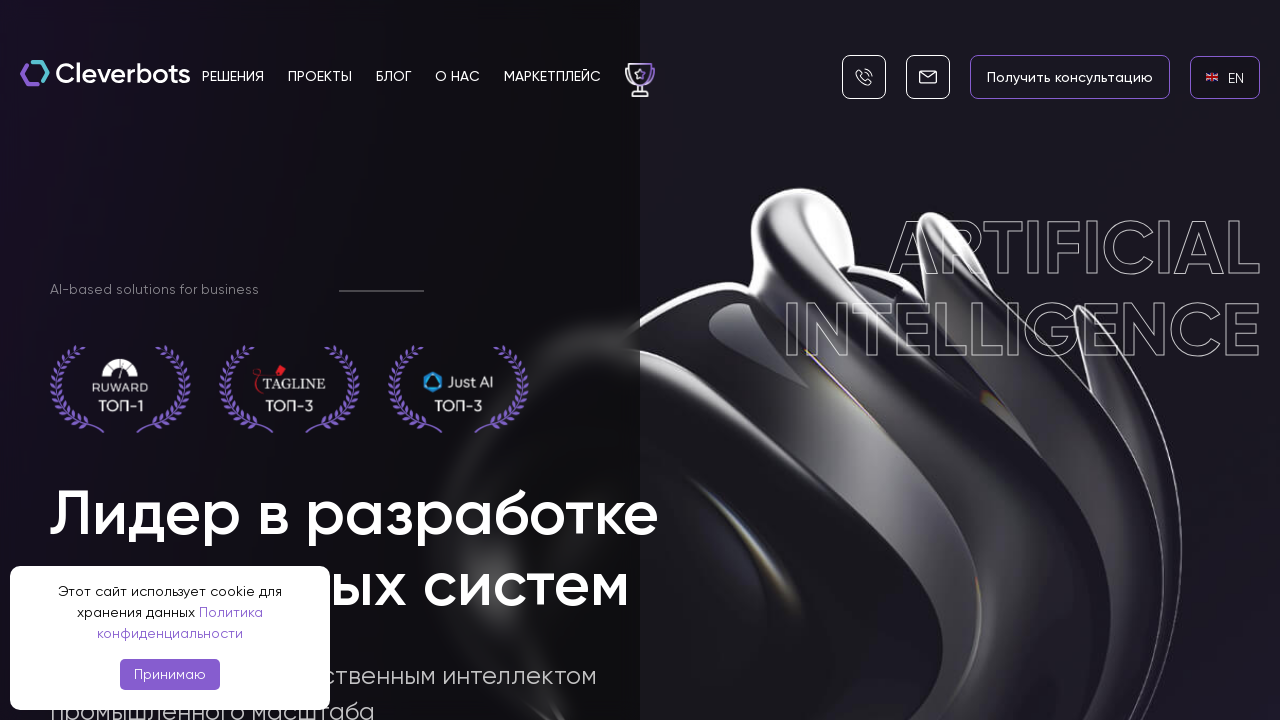

Clicked on English language link at (1225, 77) on internal:role=link[name="en EN"i]
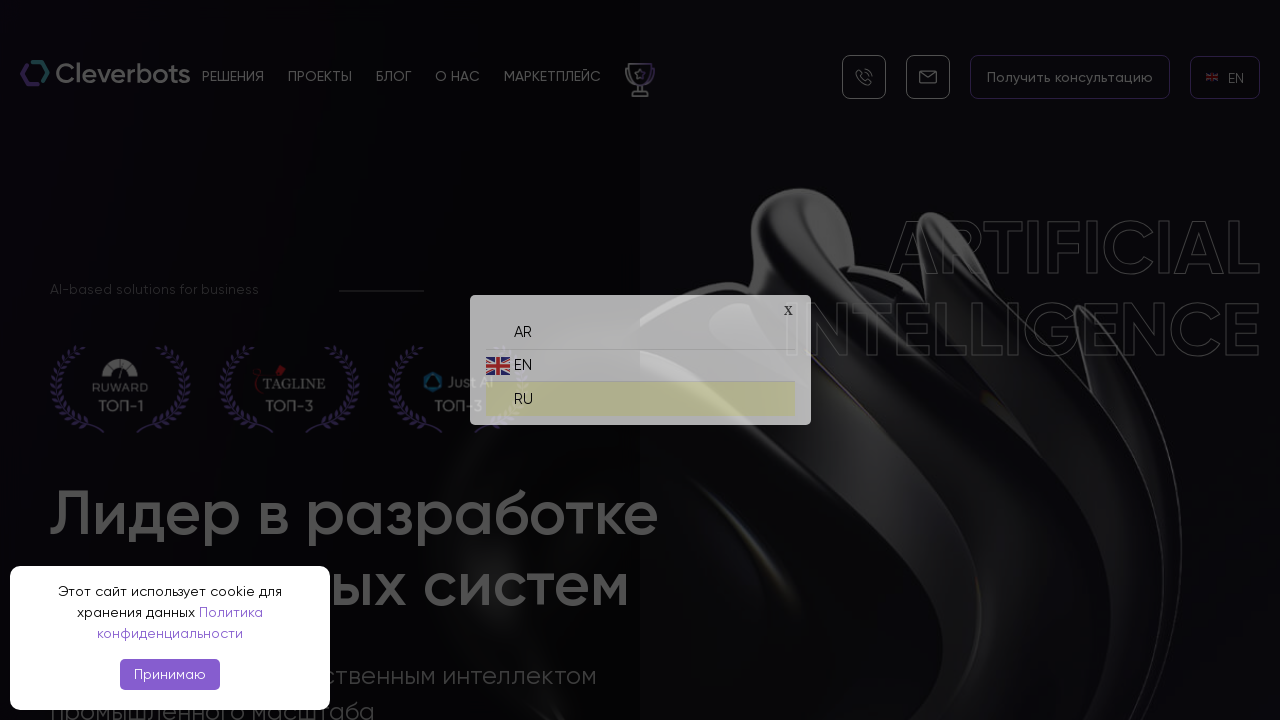

Clicked on Russian language link at (640, 394) on internal:role=link[name="ru RU"i]
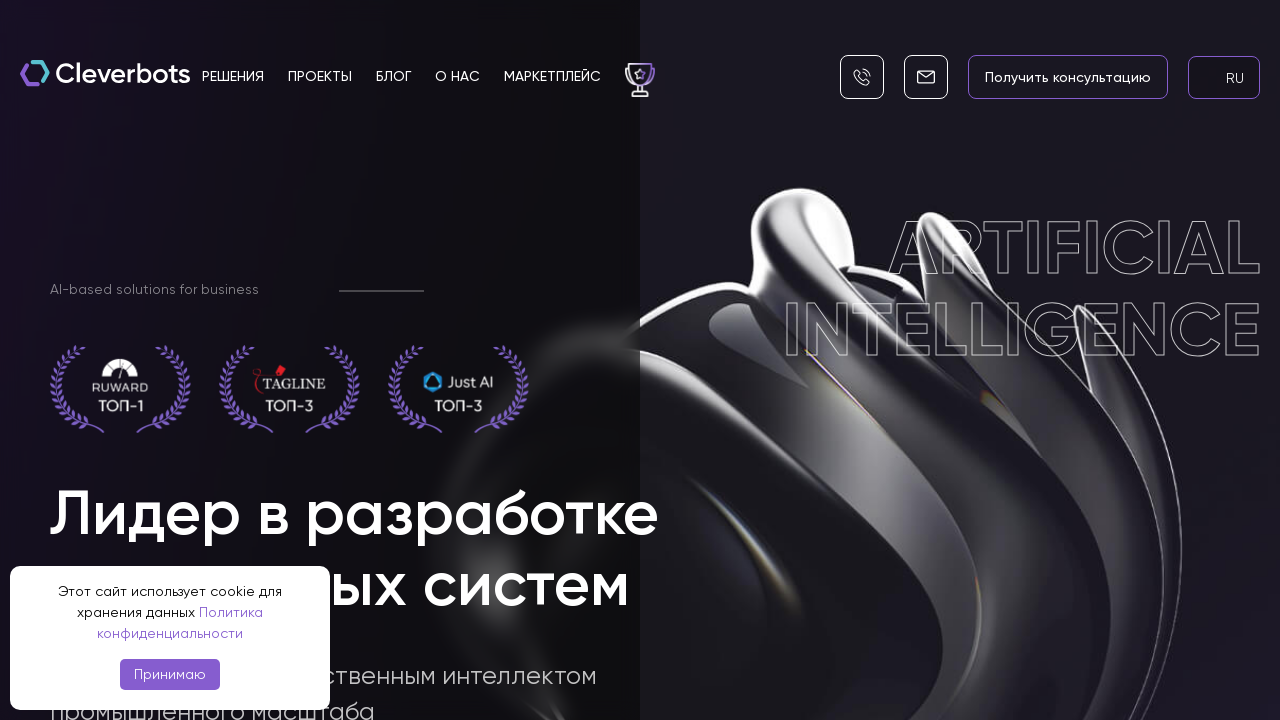

Verified 'Нам доверяют' (They trust us) text is present on the page
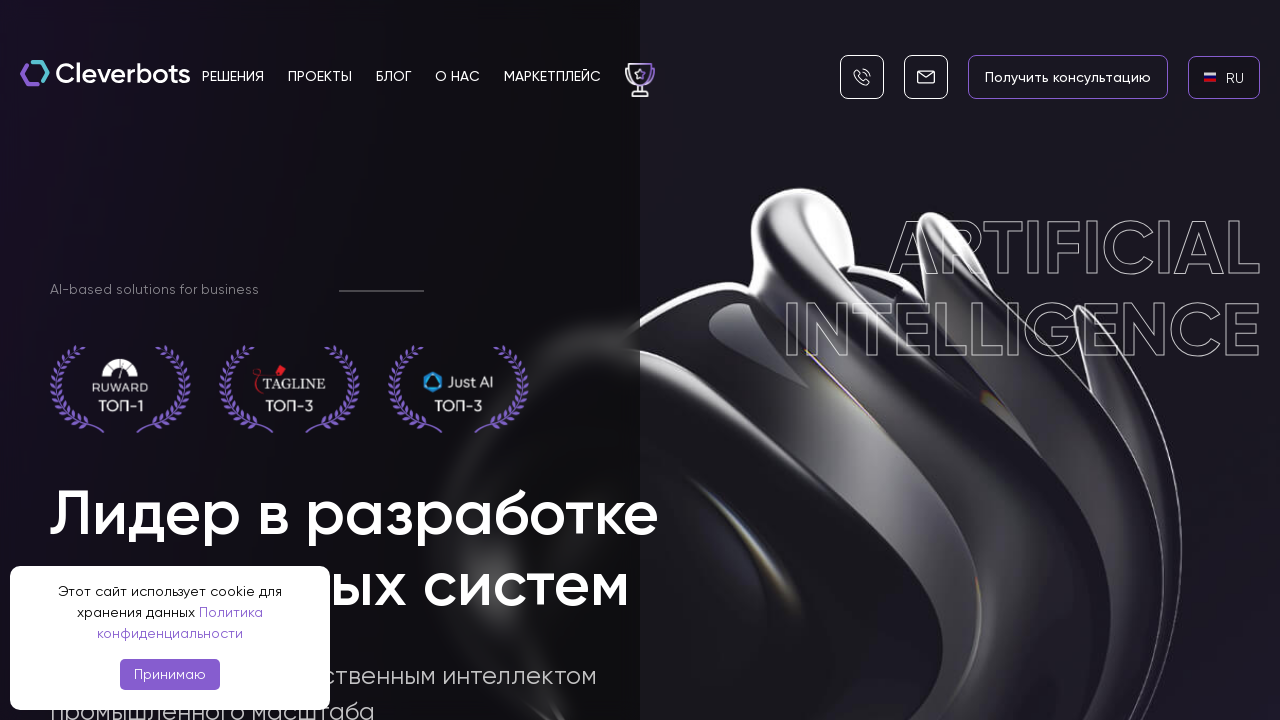

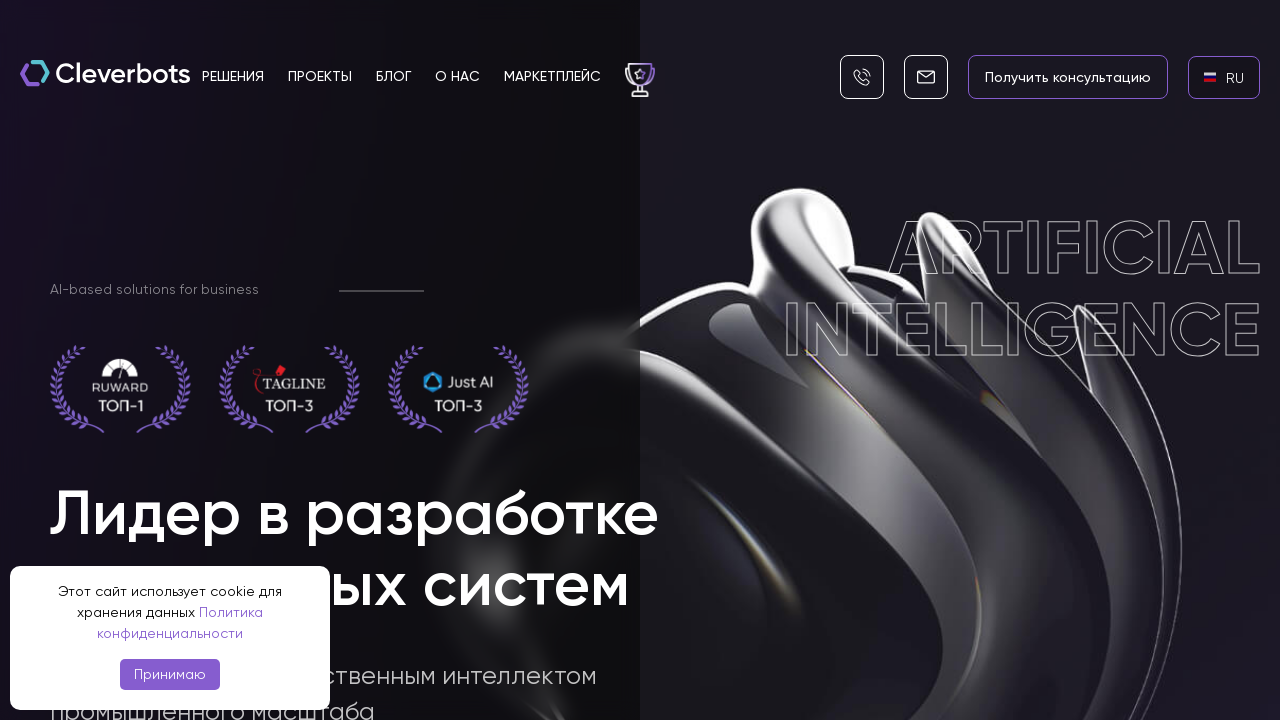